Tests file download functionality by navigating to a download page, clicking the first download link, and verifying that a file was downloaded successfully.

Starting URL: http://the-internet.herokuapp.com/download

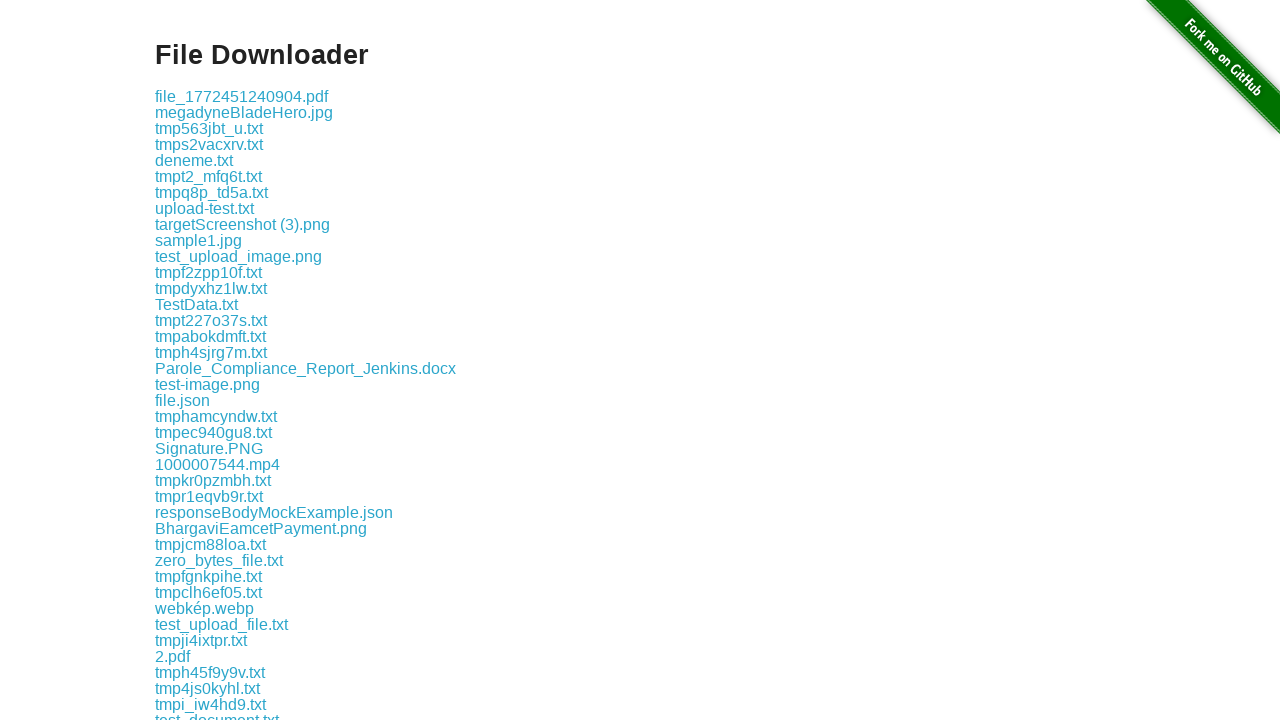

Clicked the first download link on the page at (242, 96) on .example a >> nth=0
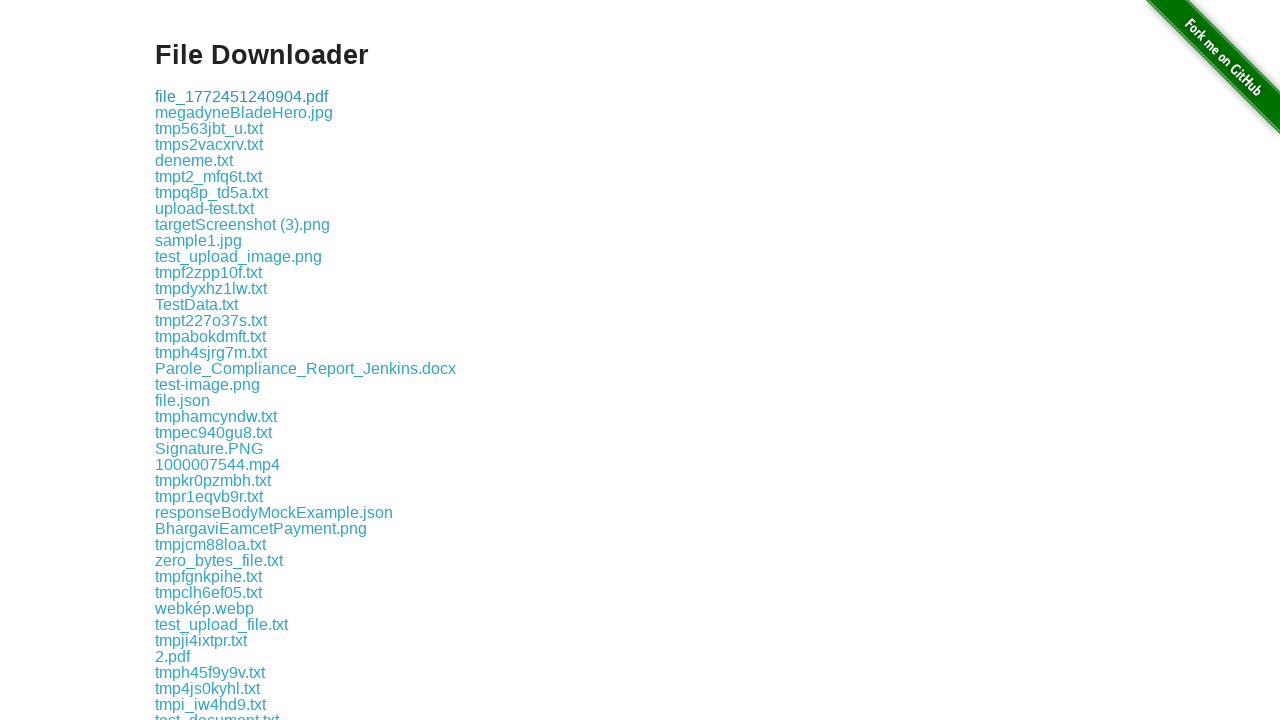

Waited 1 second for download to complete
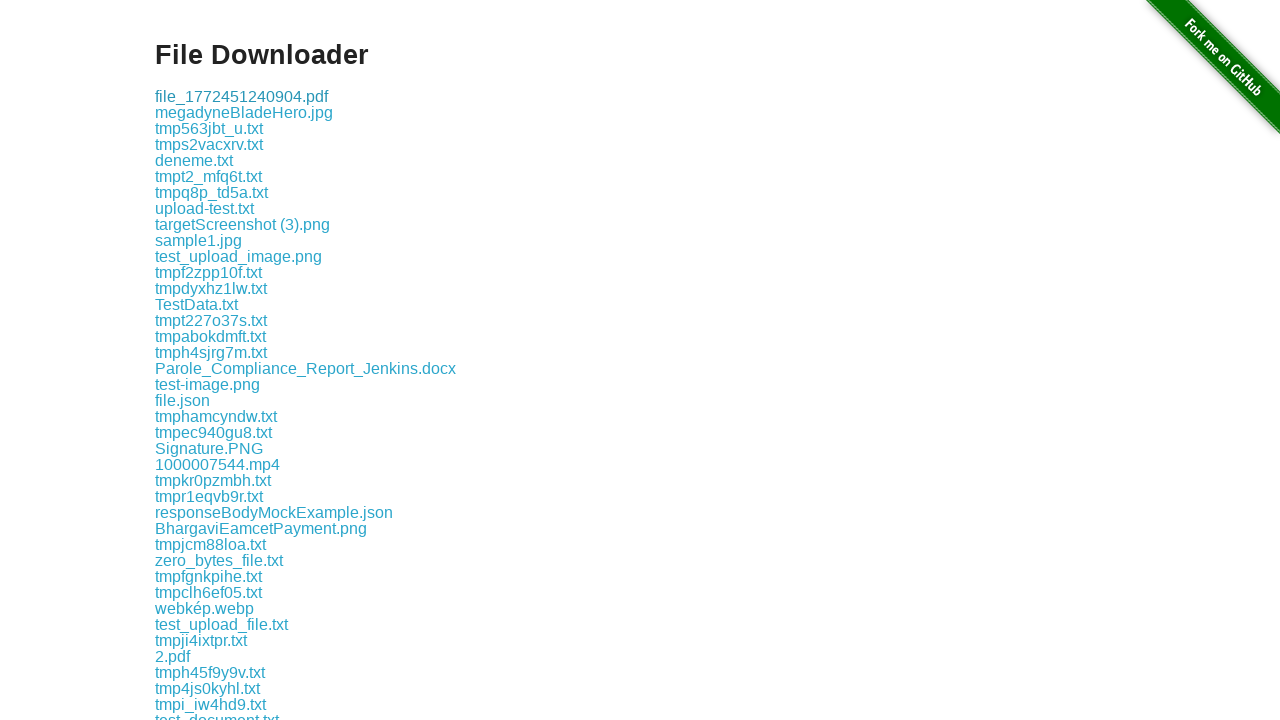

Verified download link element is still present on page
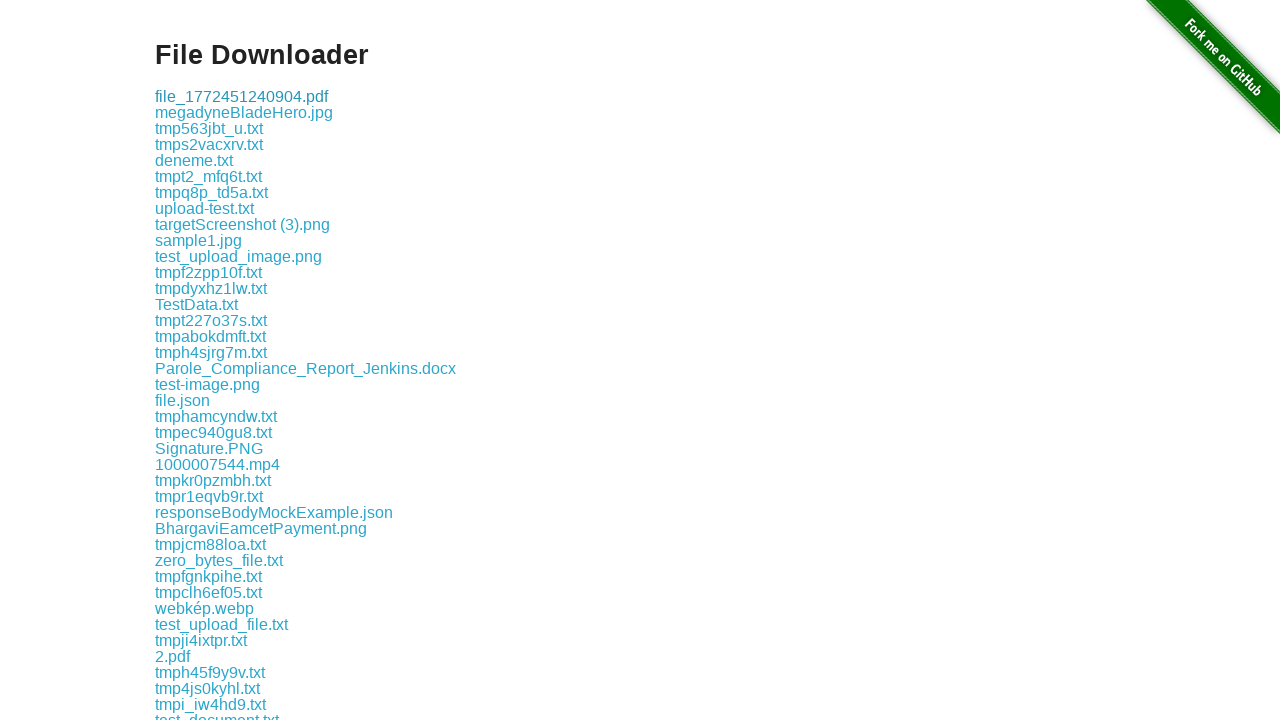

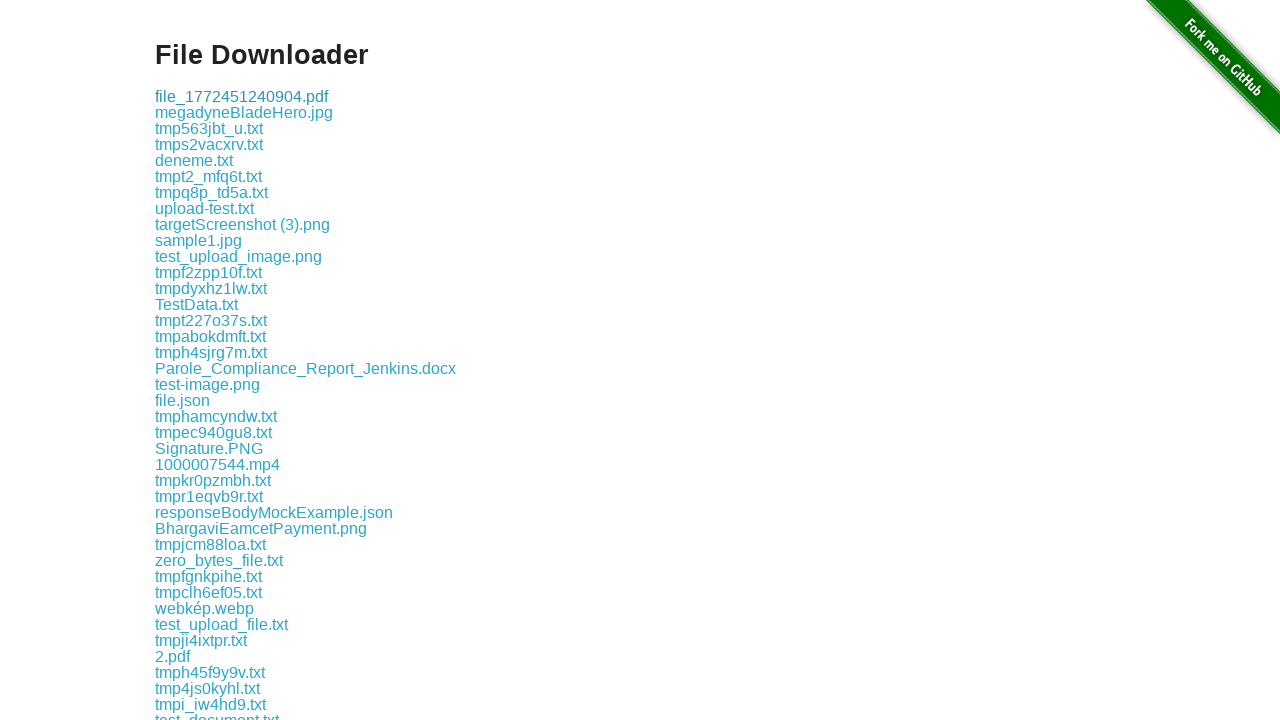